Tests the jQuery UI resizable widget by dragging the resize handle to resize the element

Starting URL: https://jqueryui.com/resizable/

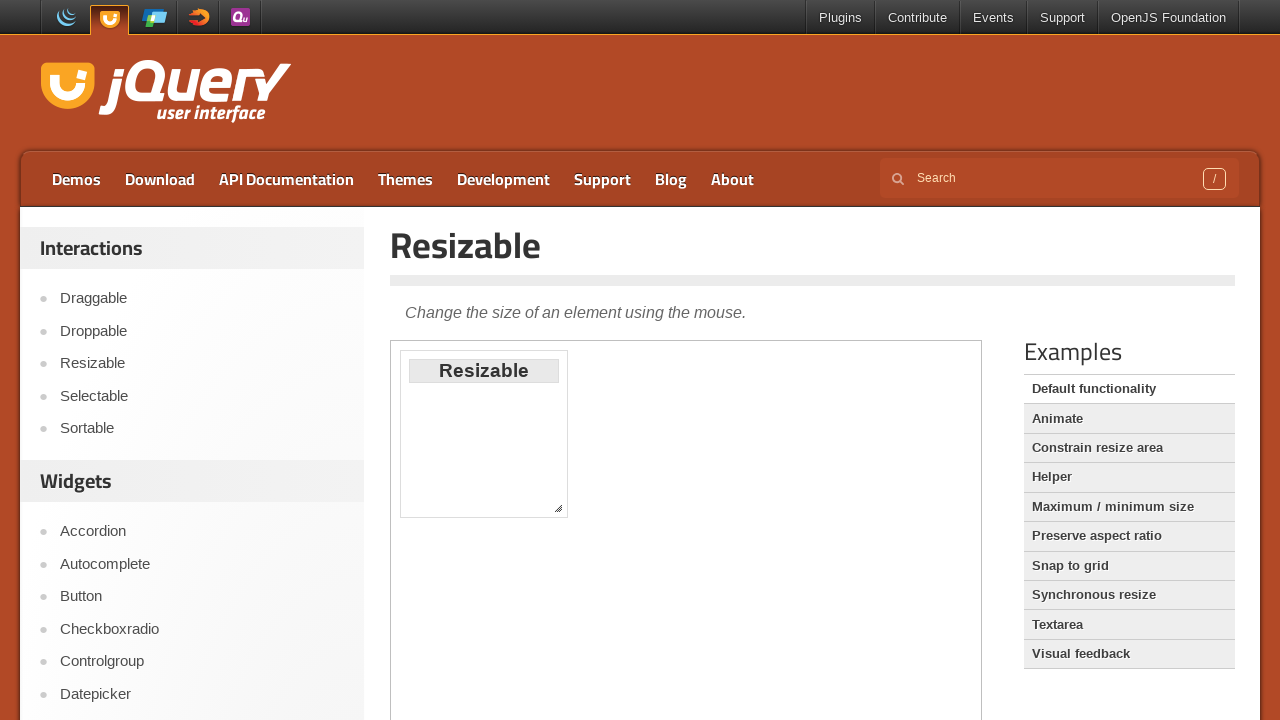

Located the iframe containing the resizable widget
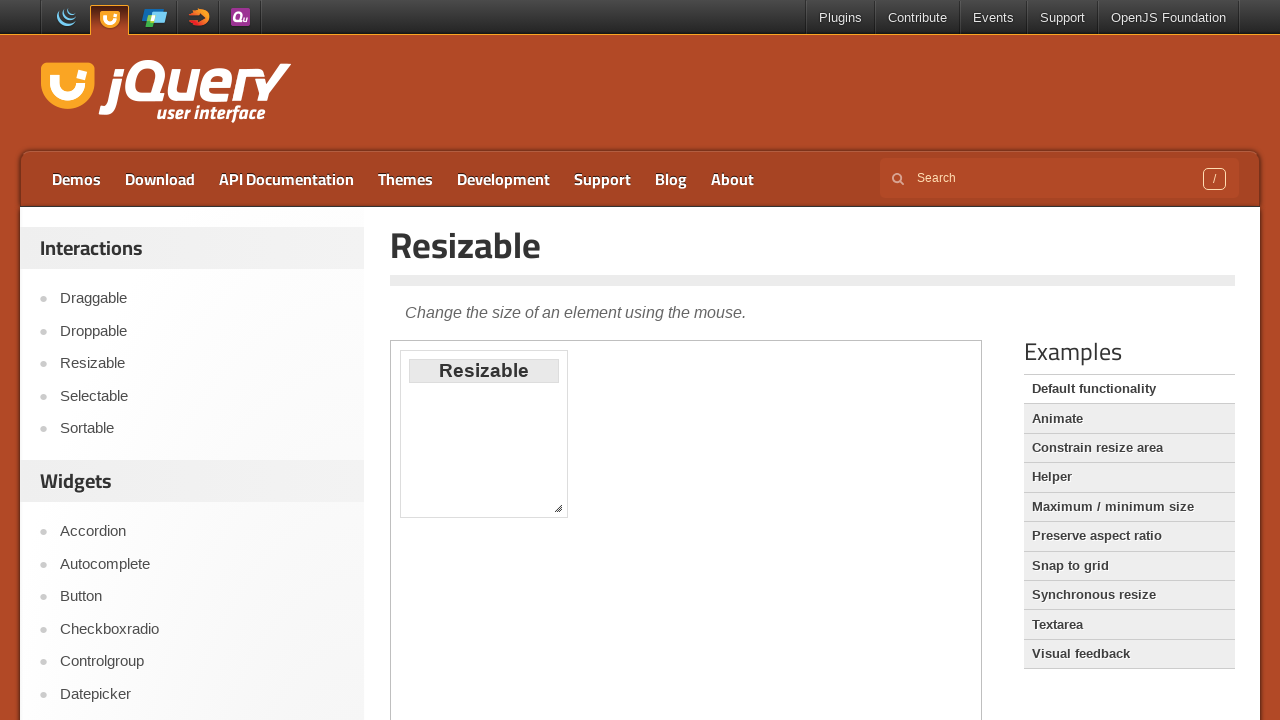

Located the resize handle in the bottom-right corner of the widget
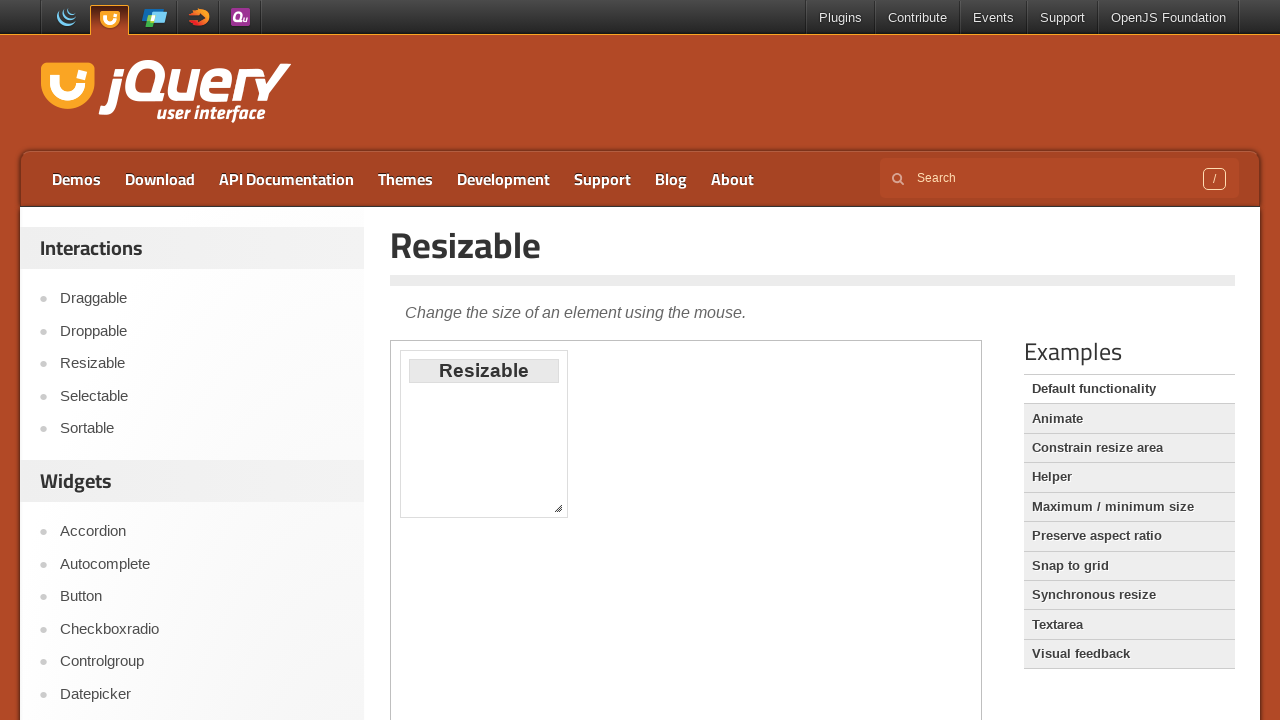

Dragged the resize handle to new position (300, 230) at (850, 360)
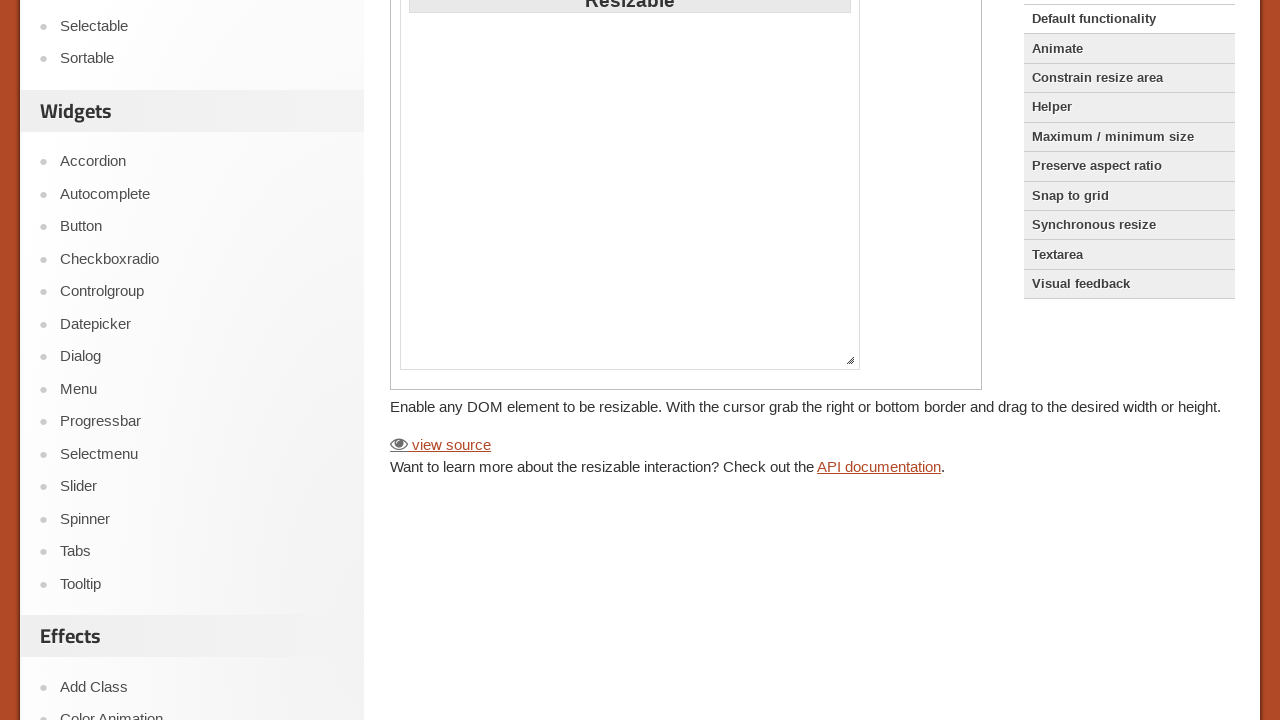

Retrieved bounding box of the resize handle
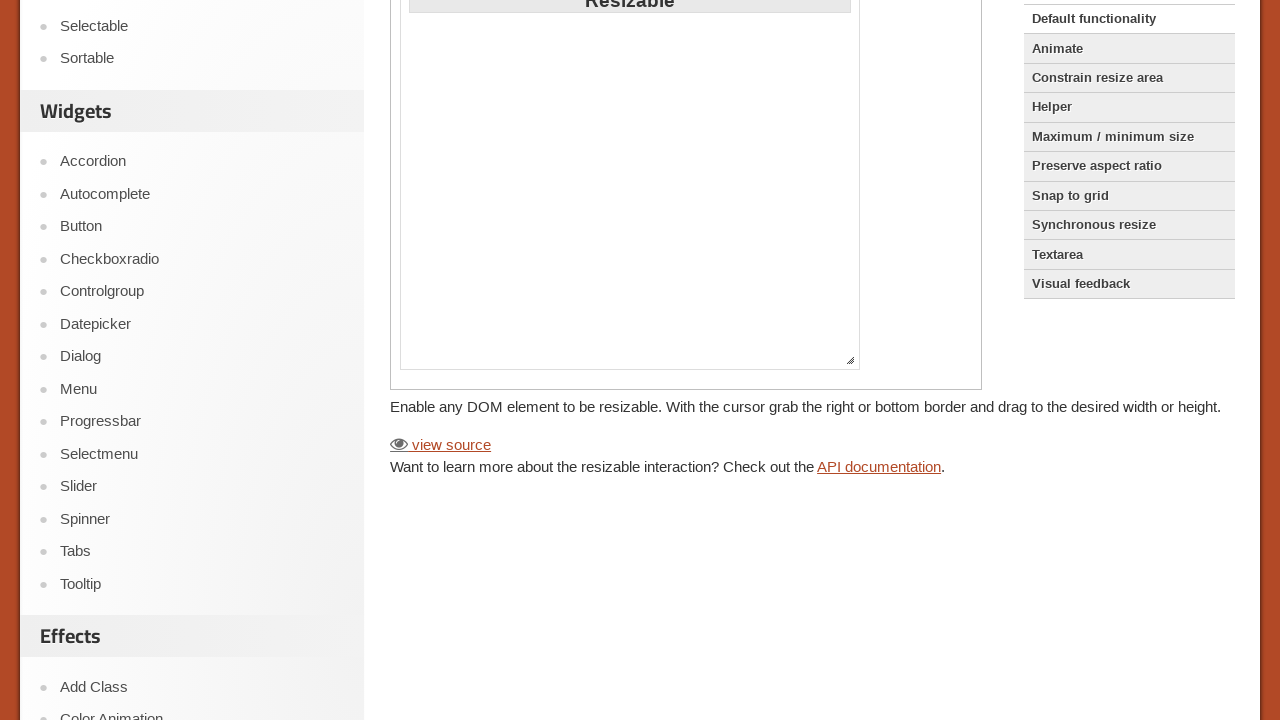

Moved mouse to the center of the resize handle at (850, 360)
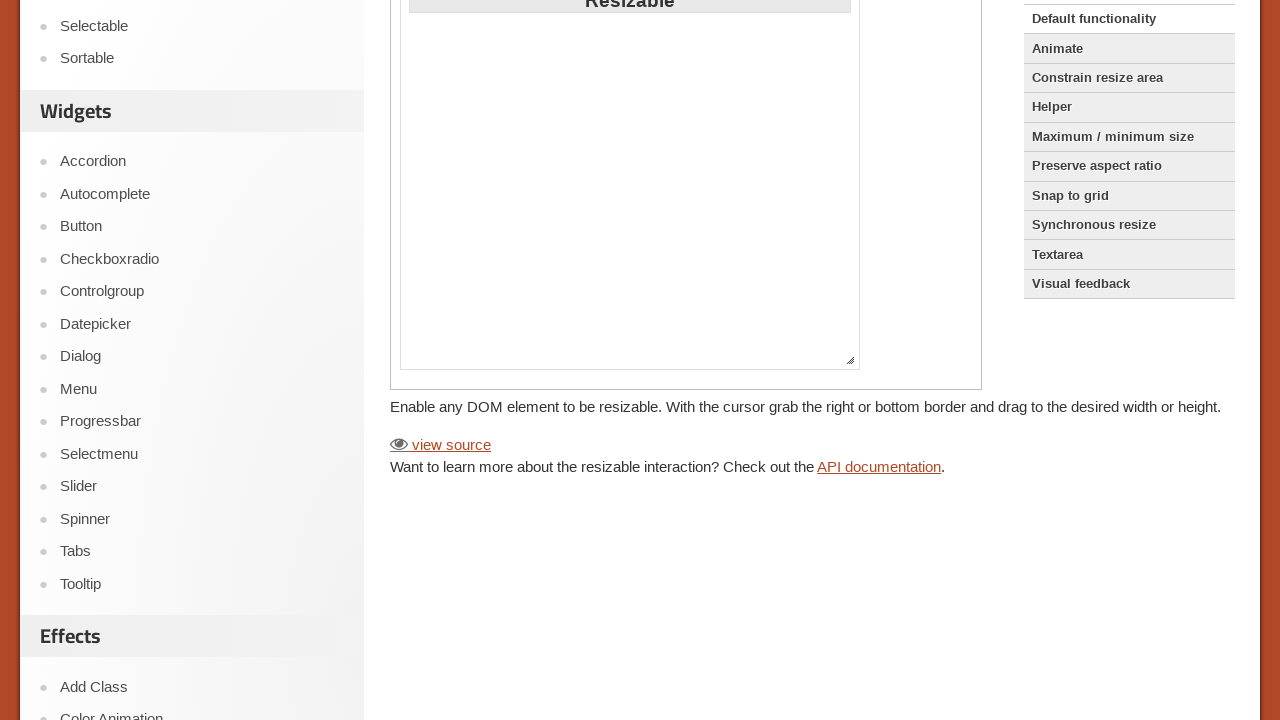

Pressed mouse button down on the resize handle at (850, 360)
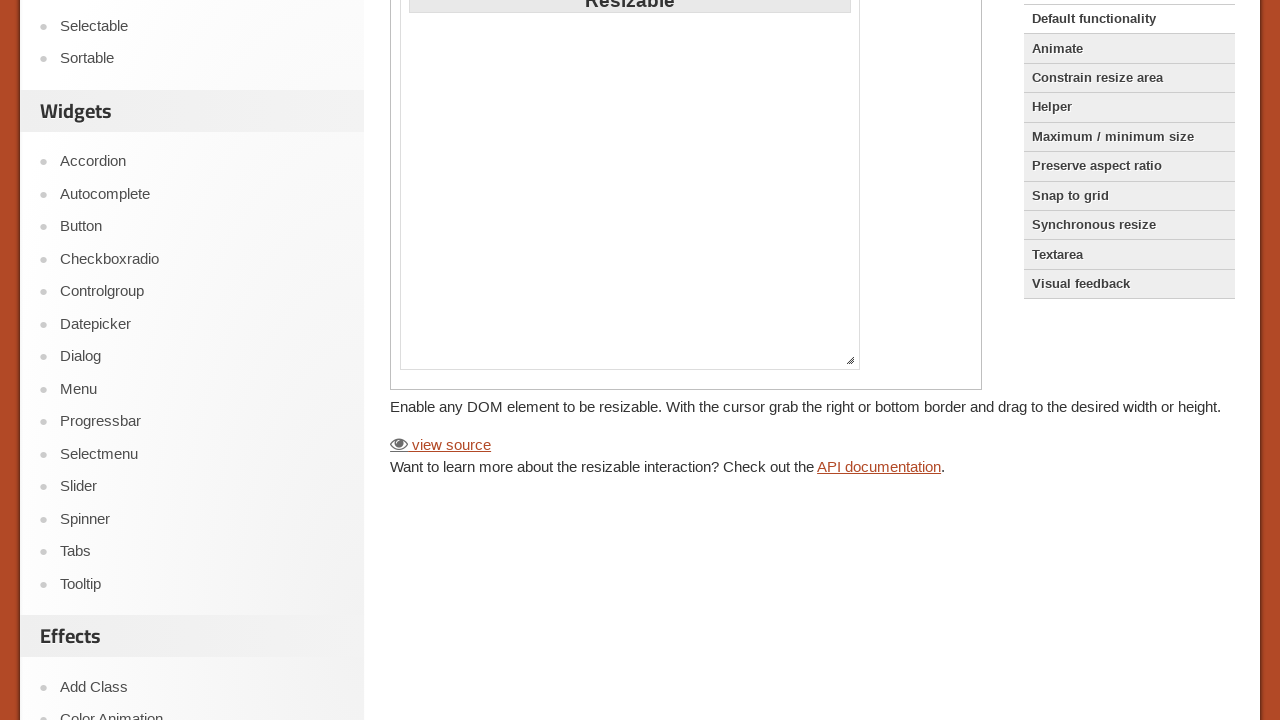

Dragged mouse to new position (offset by 300, 230) at (1150, 590)
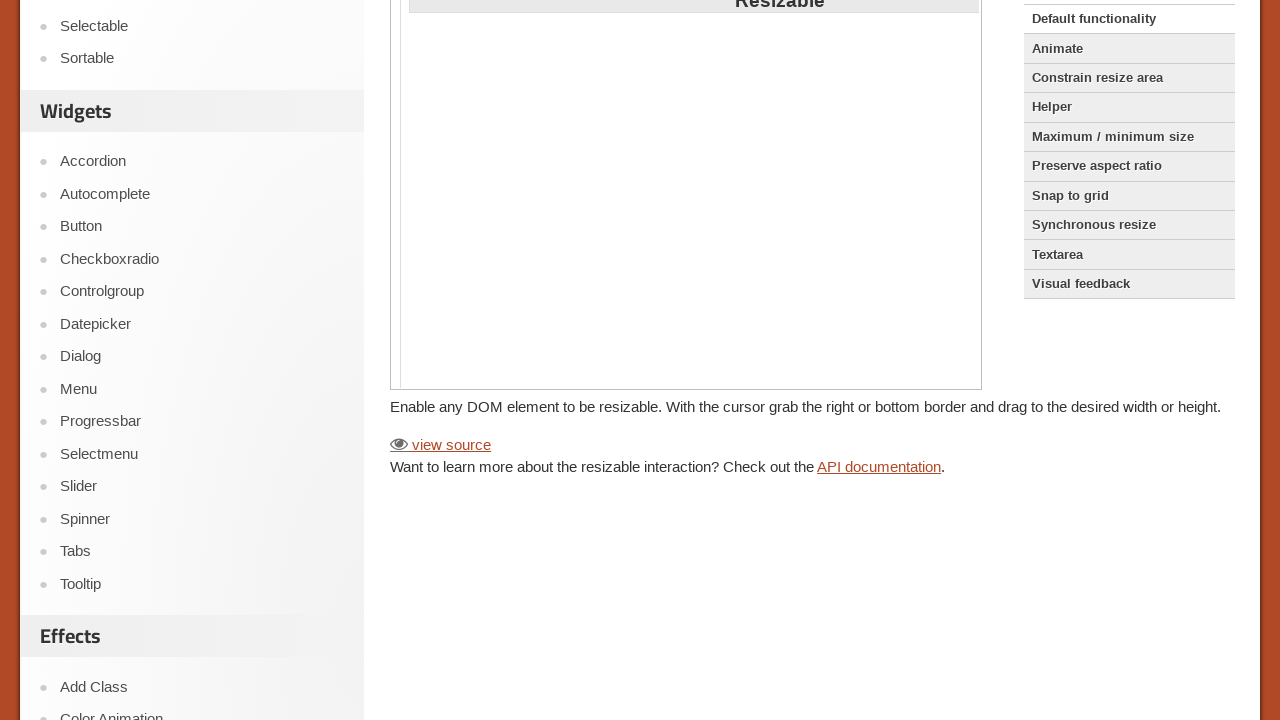

Released mouse button to complete the resize operation at (1150, 590)
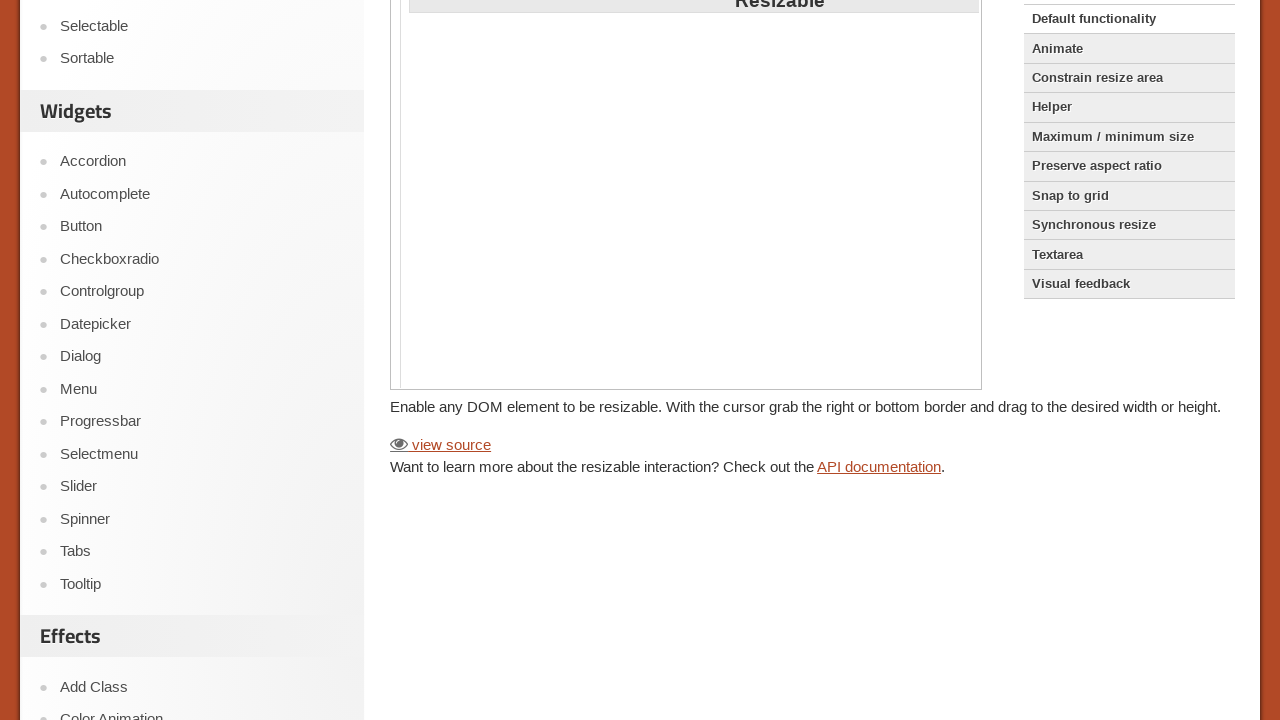

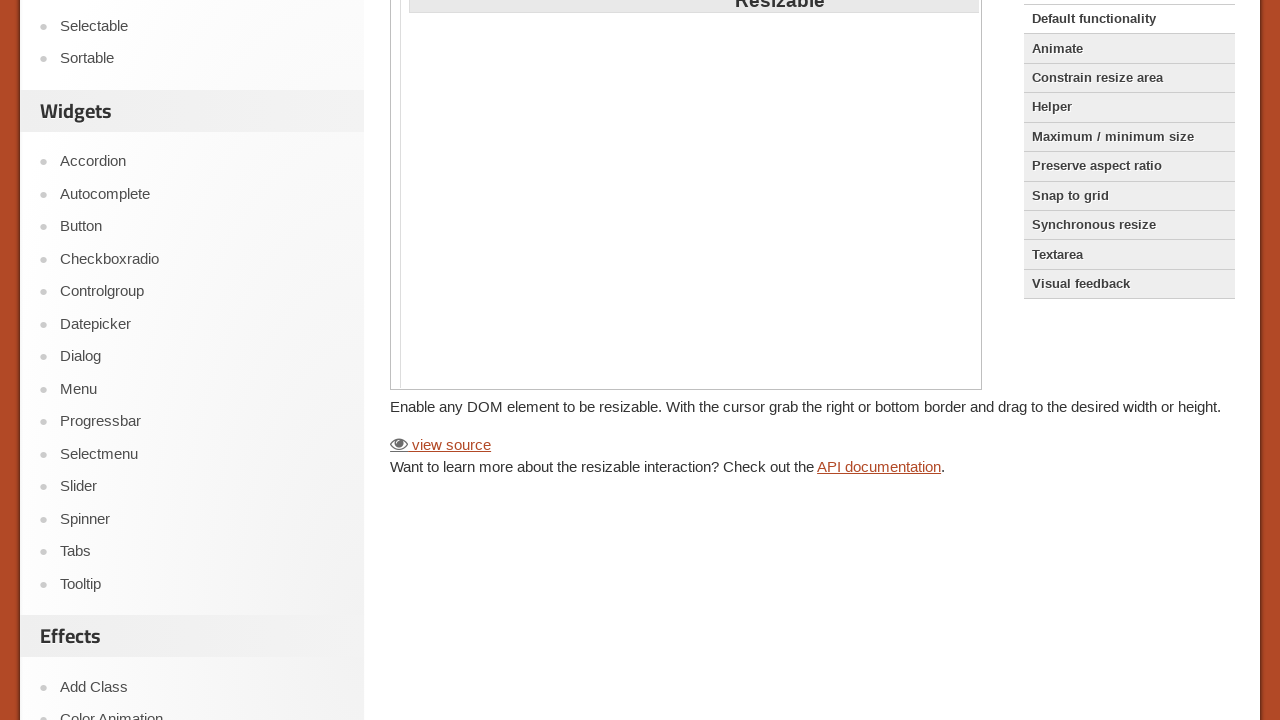